Navigates to a BrowserStack guide page and scrolls down to a specific link element about Firefox Driver

Starting URL: https://www.browserstack.com/guide/selenium-scroll-tutorial

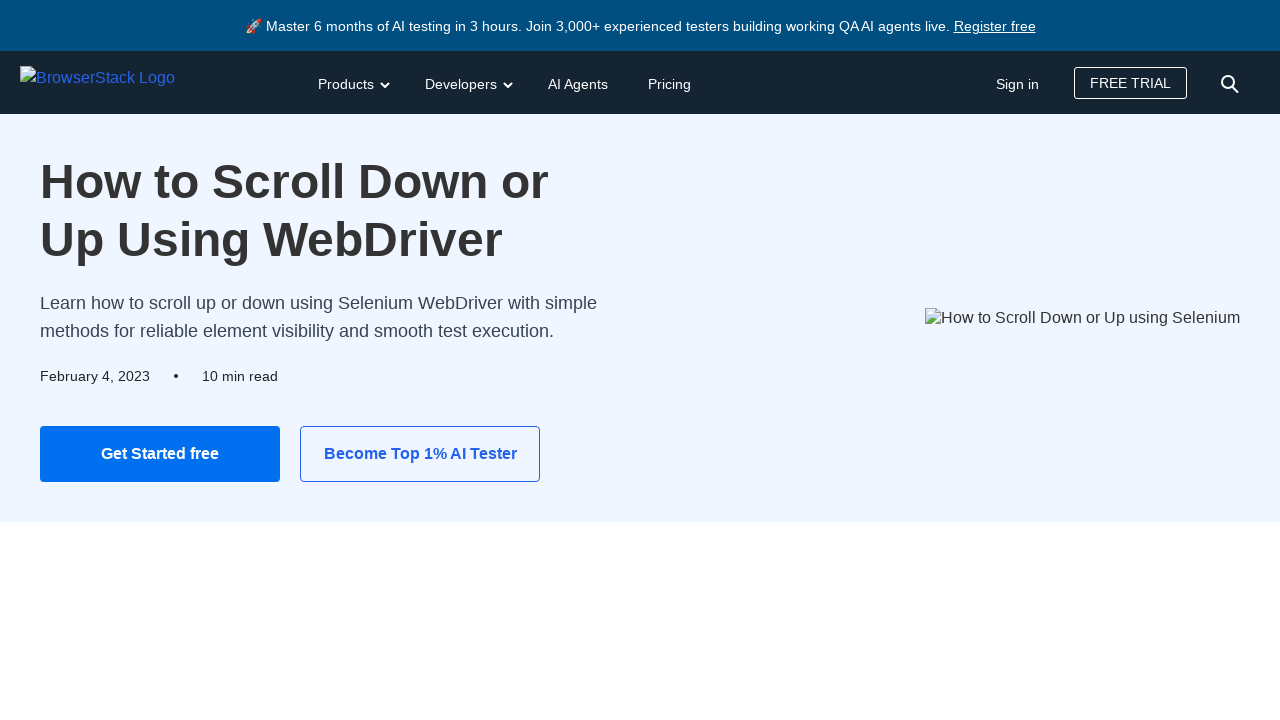

Navigated to BrowserStack Selenium scroll tutorial guide page
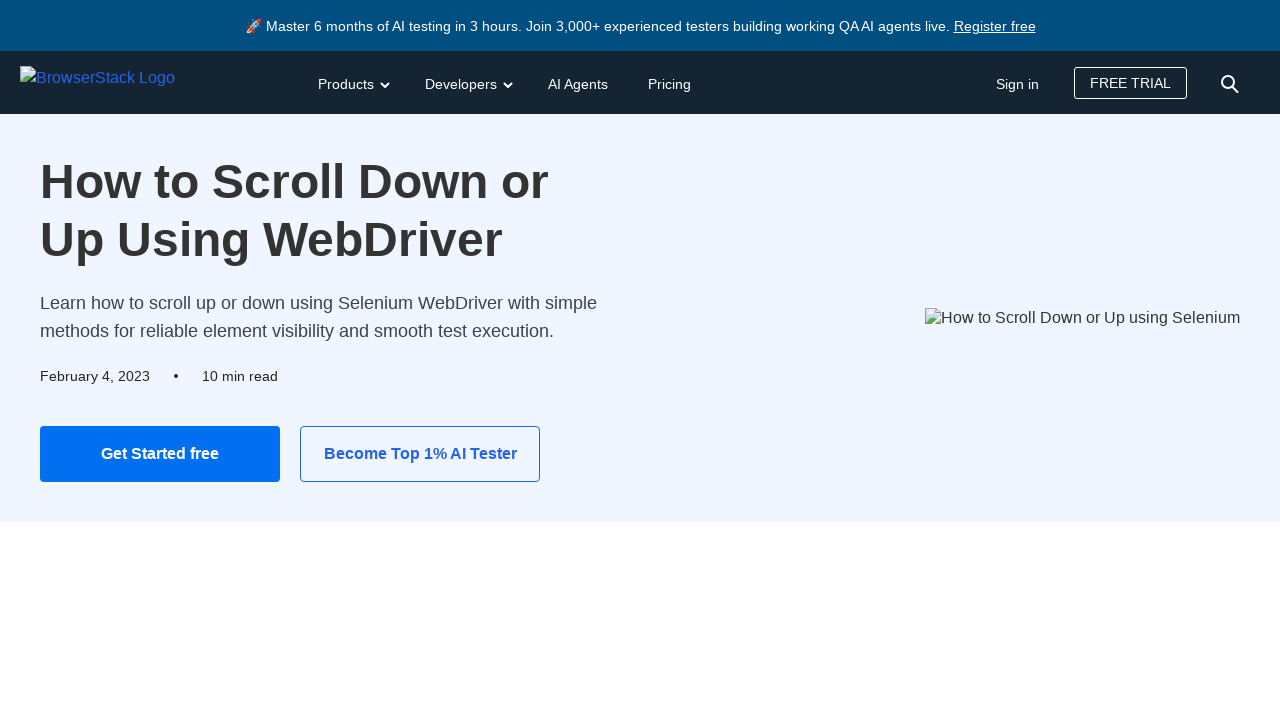

Located link element about Firefox Driver
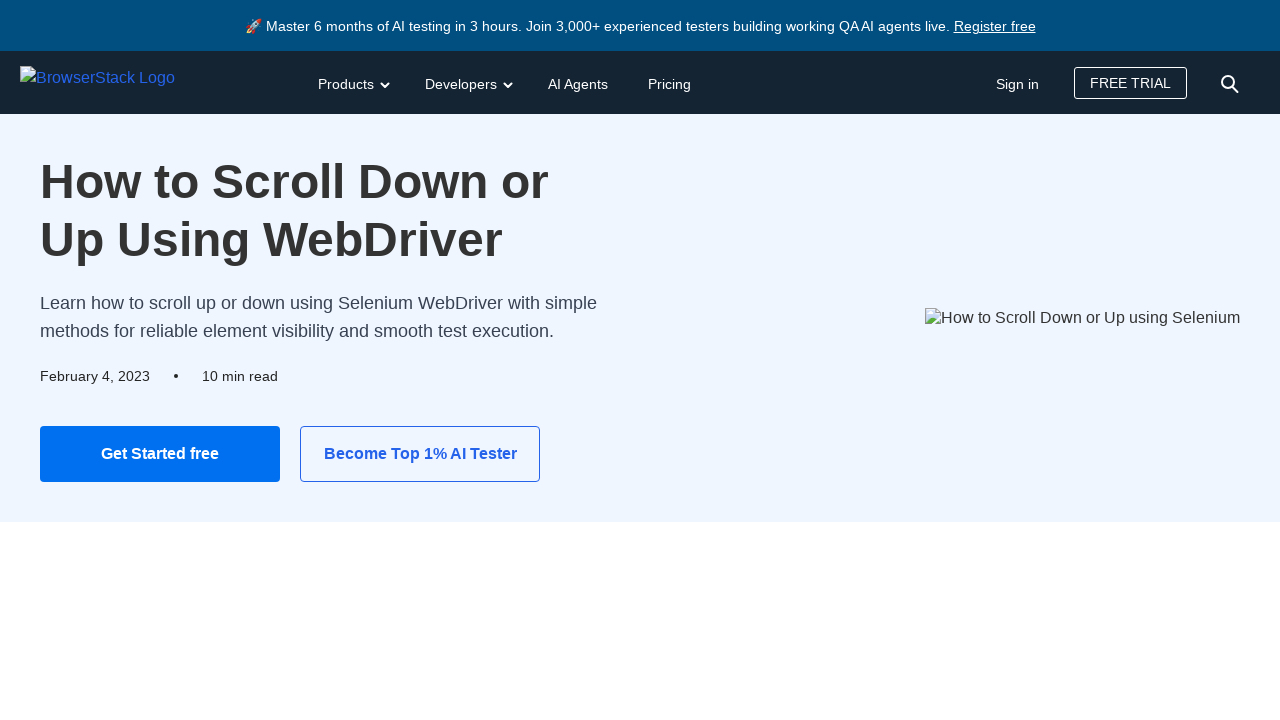

Scrolled down to Firefox Driver link element
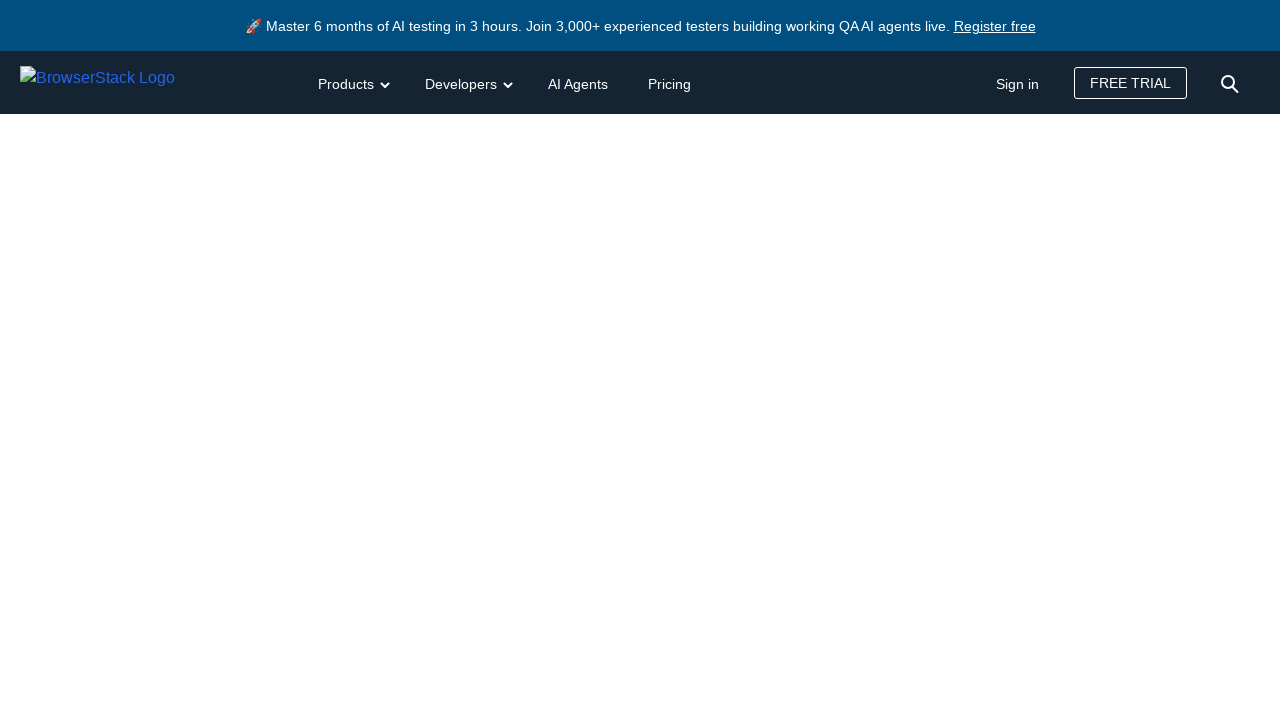

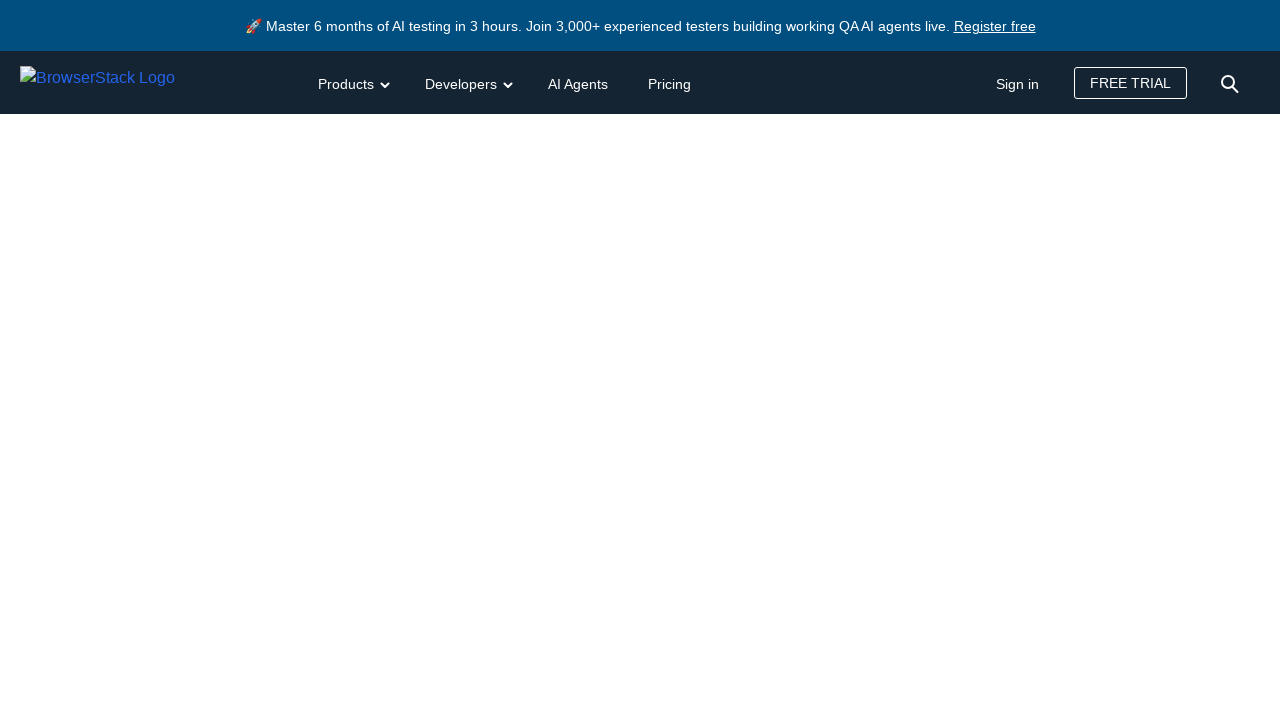